Tests the Text Box form on DemoQA by navigating to the Elements section, filling out the form with name, email, and address fields, and submitting it to verify the output.

Starting URL: https://demoqa.com/

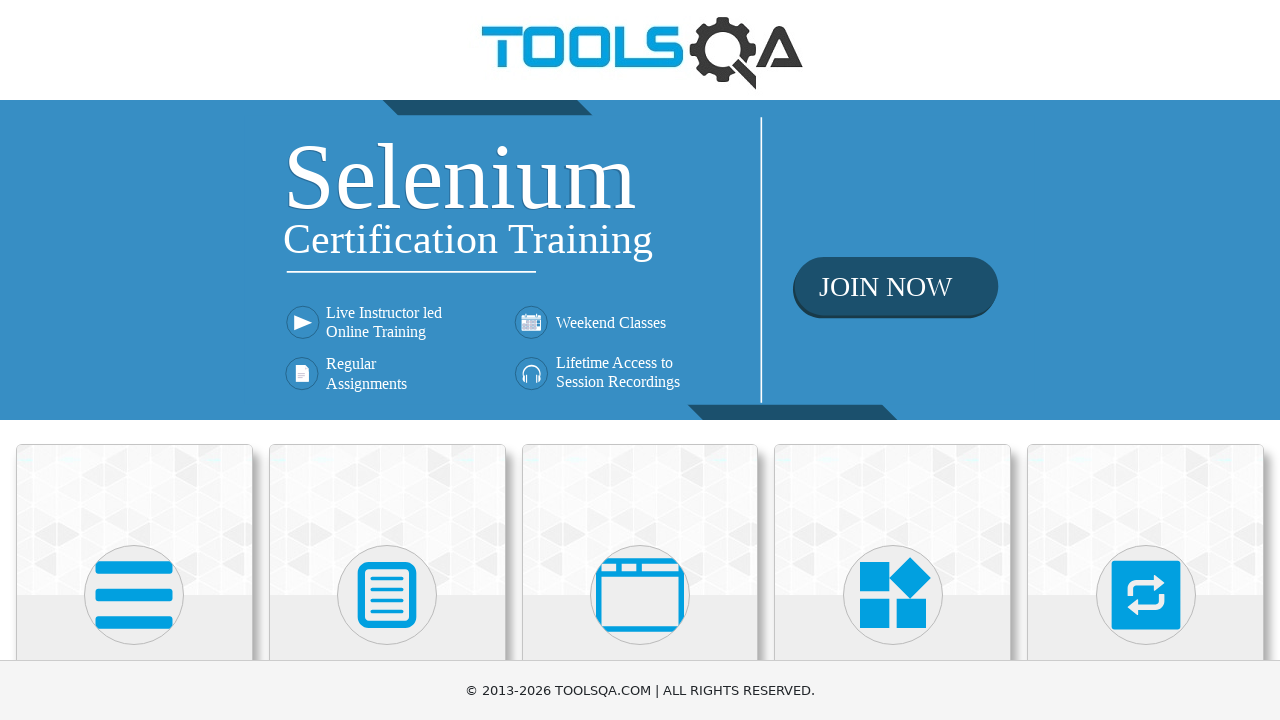

Clicked on Elements card to navigate to Elements section at (134, 360) on xpath=//div[@class='card-body']//h5[contains(text(),'Elements')]
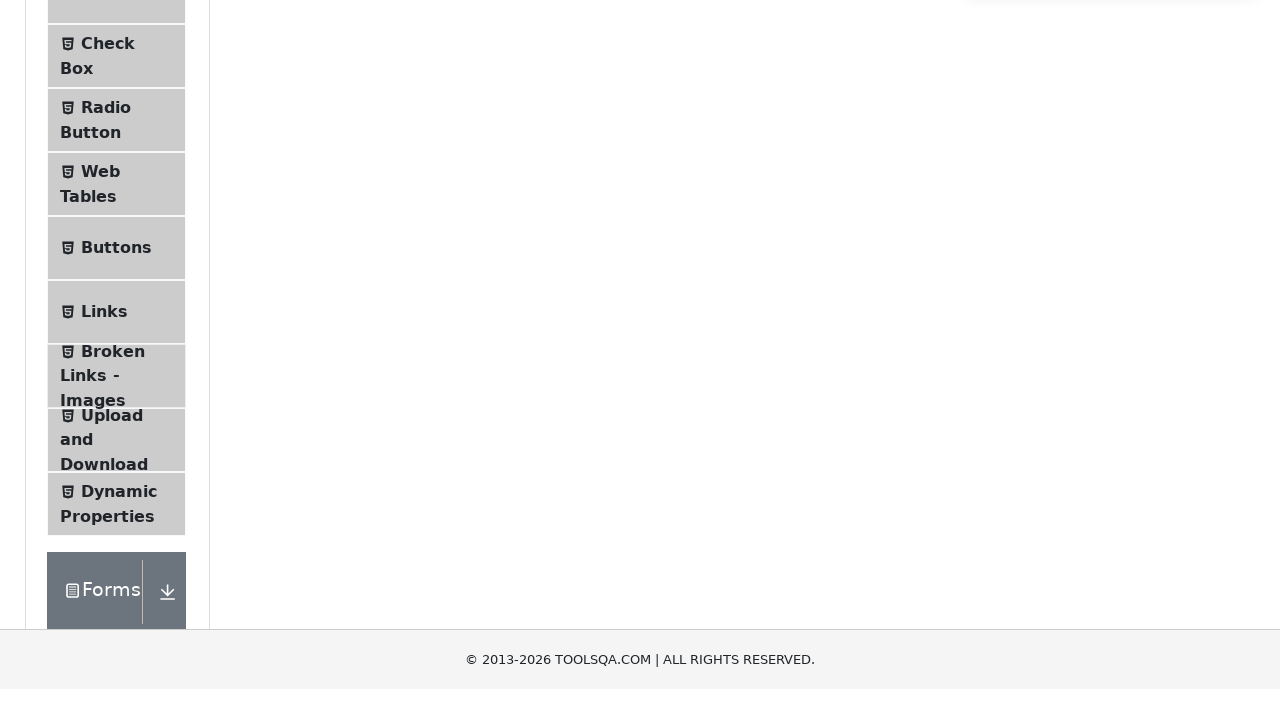

Clicked on Text Box menu item at (119, 261) on xpath=//ul[@class='menu-list']//span[contains(text(),'Text Box')]
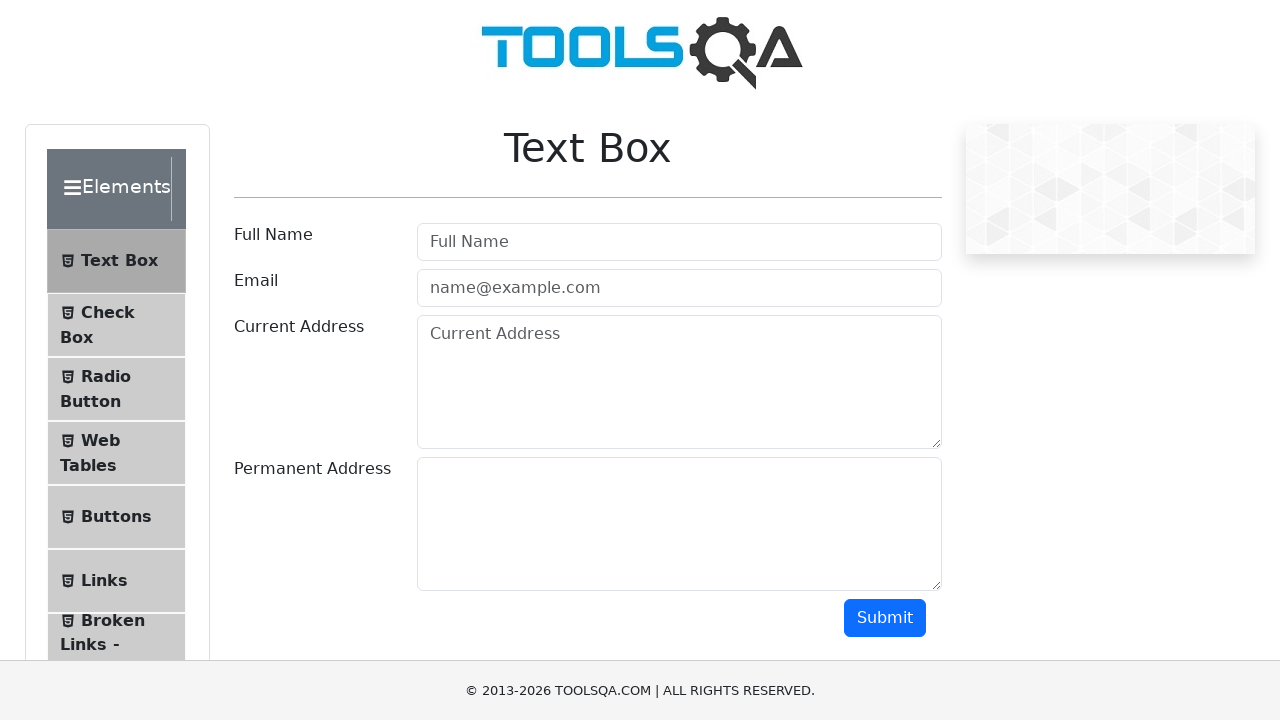

Filled in user name field with 'Niyaz Ahmad' on input#userName
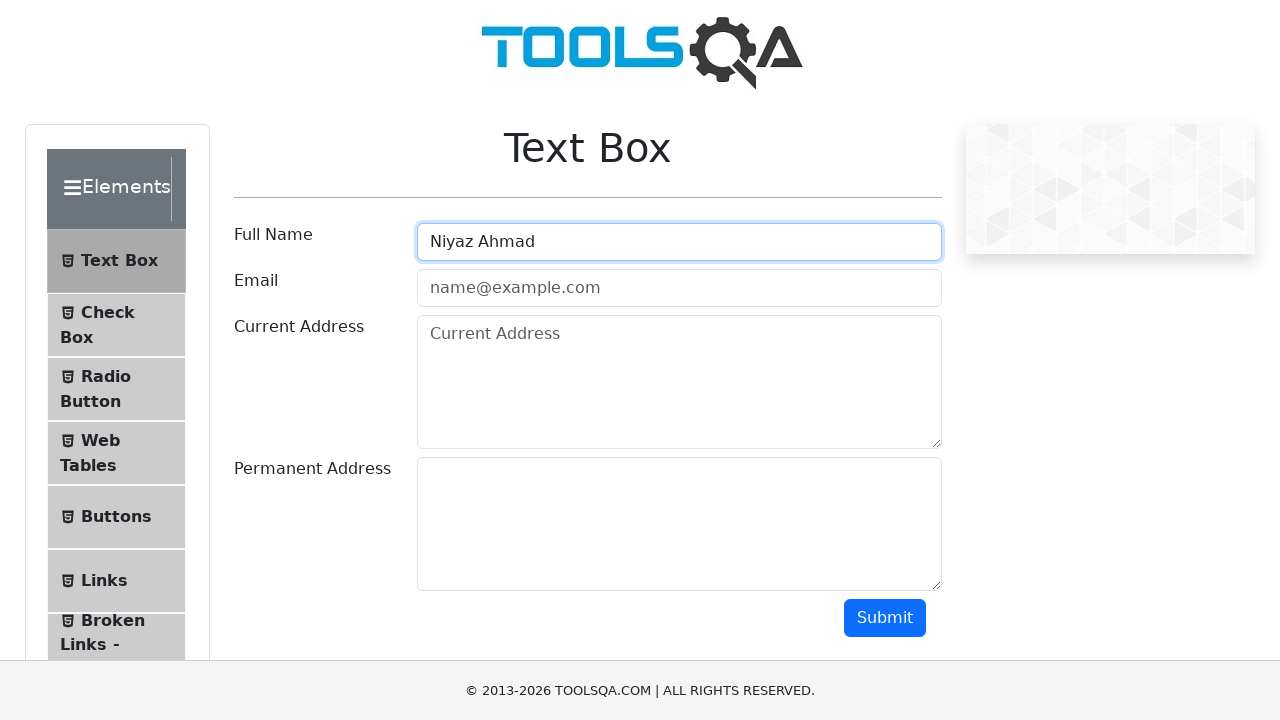

Filled in email field with 'niyazahmad@gmail.com' on input#userEmail
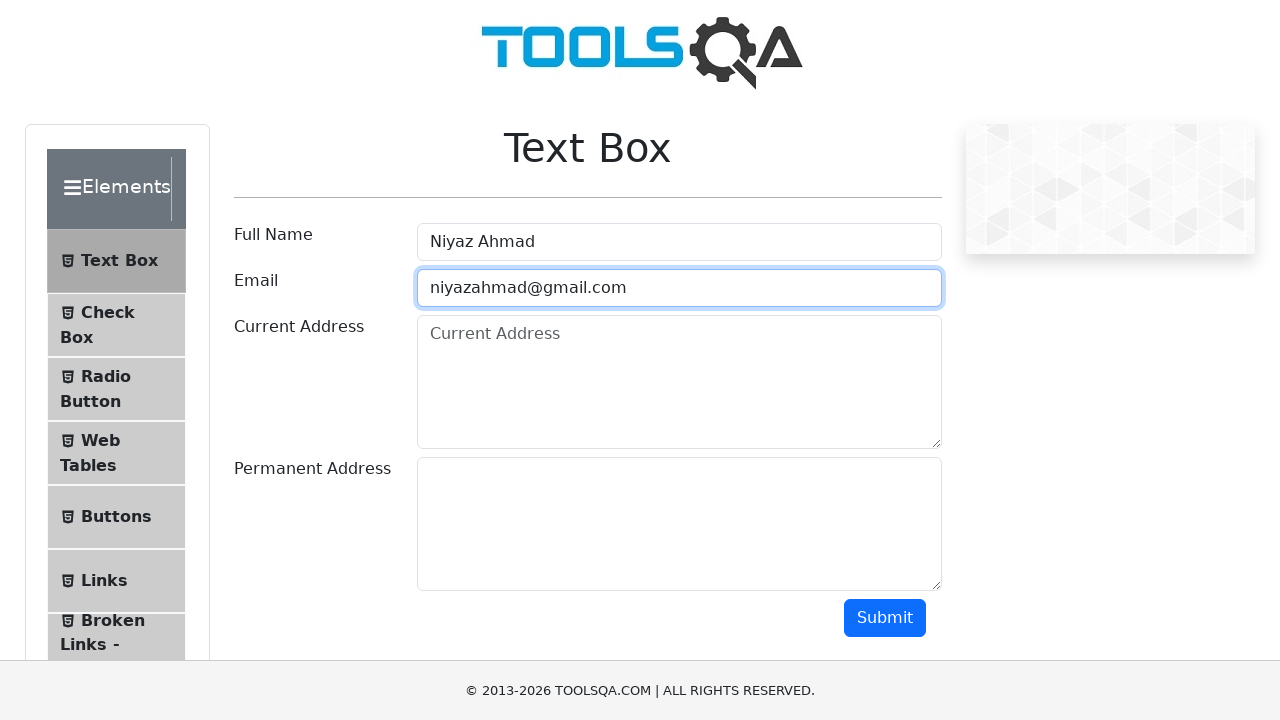

Filled in current address field with 'Noida Delhi' on textarea#currentAddress
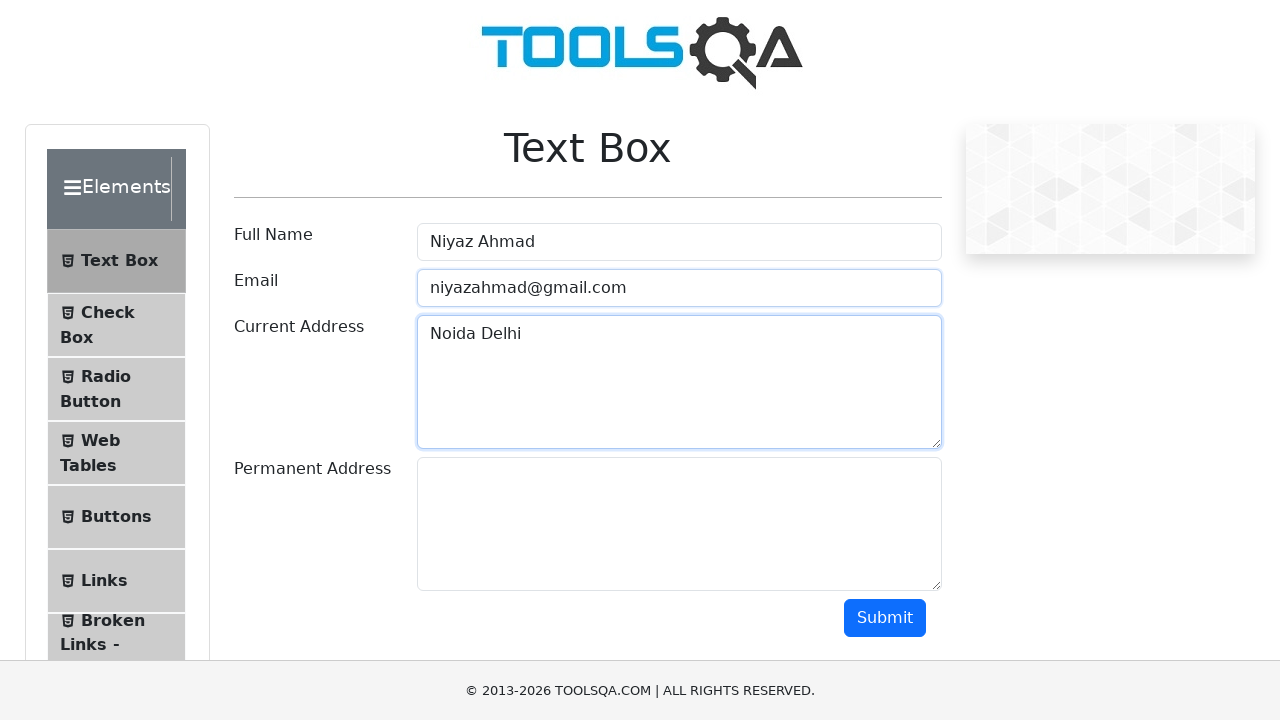

Filled in permanent address field with 'Gurgaon' on textarea#permanentAddress
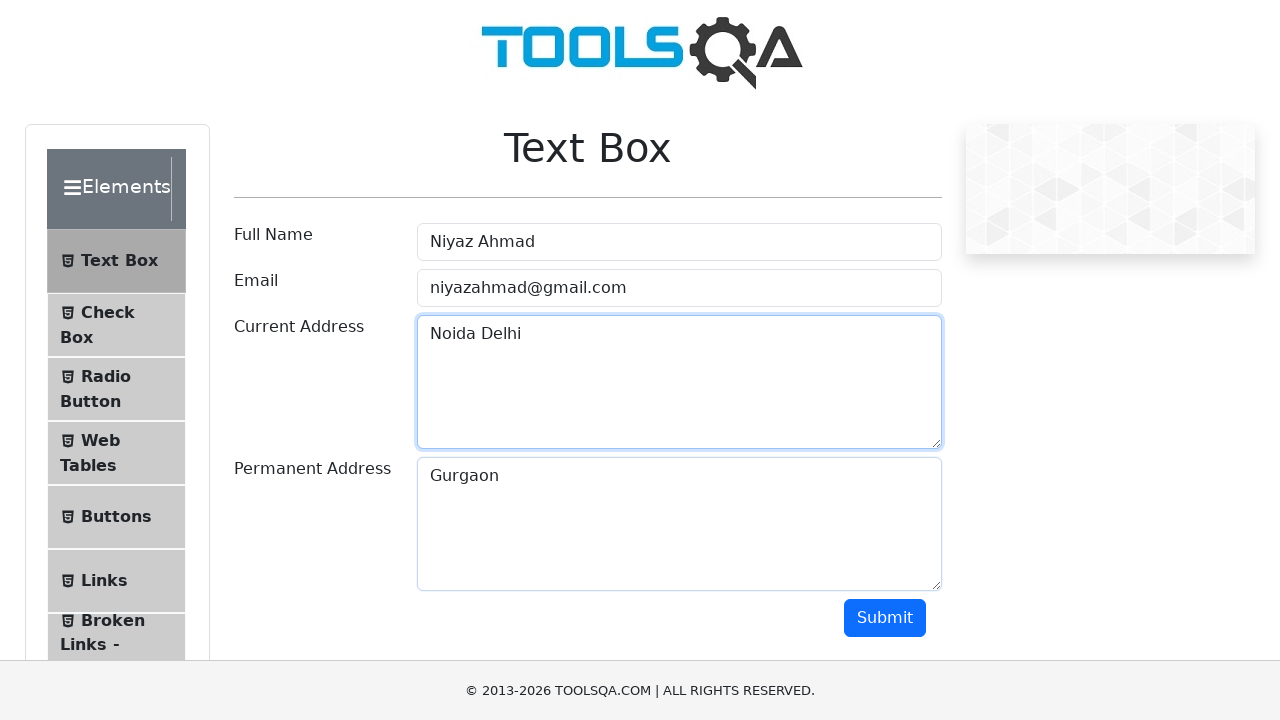

Clicked submit button to submit the form at (885, 618) on #submit
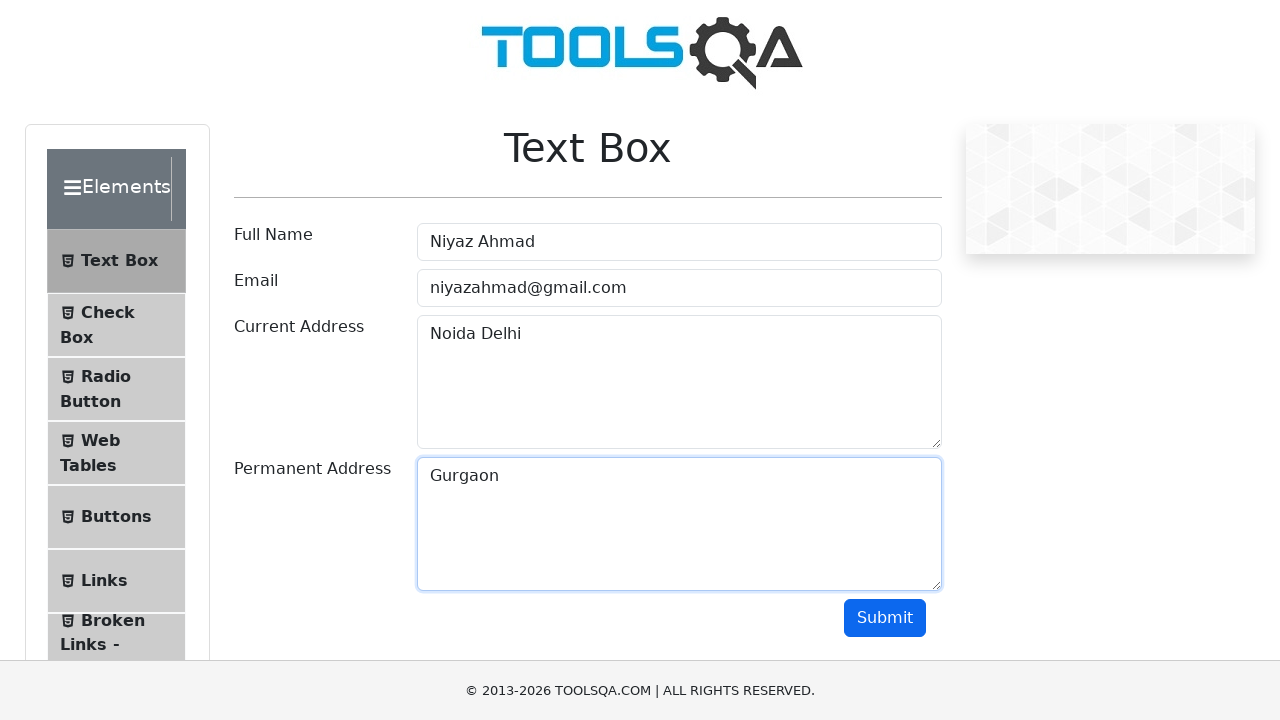

Form output appeared and loaded successfully
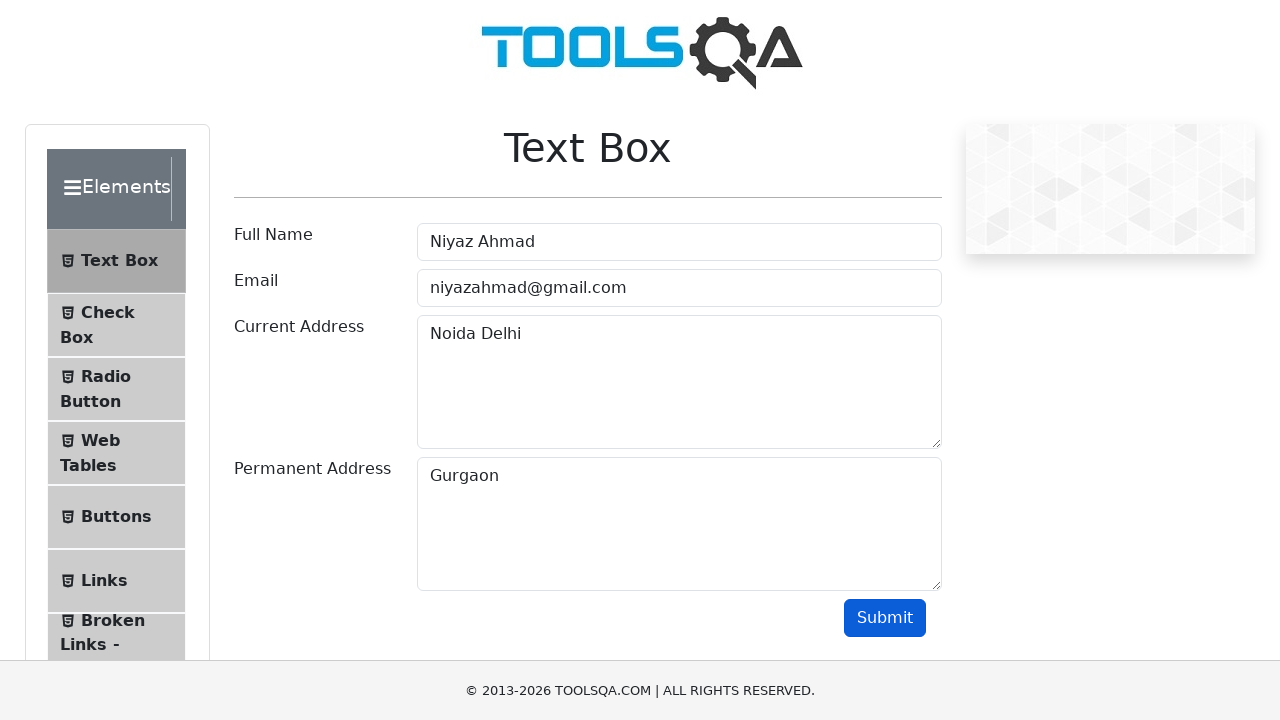

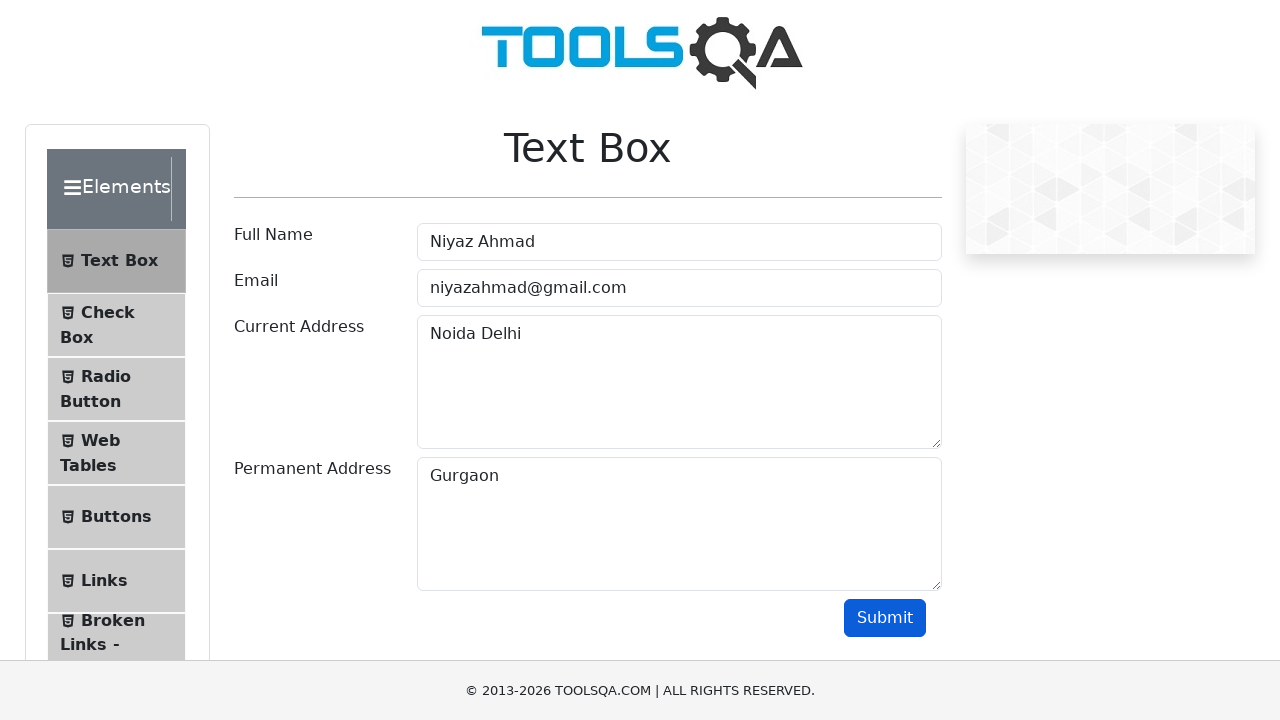